Tests dropdown selection functionality by calculating the sum of two numbers displayed on the page and selecting the result from a dropdown menu

Starting URL: https://suninjuly.github.io/selects1.html

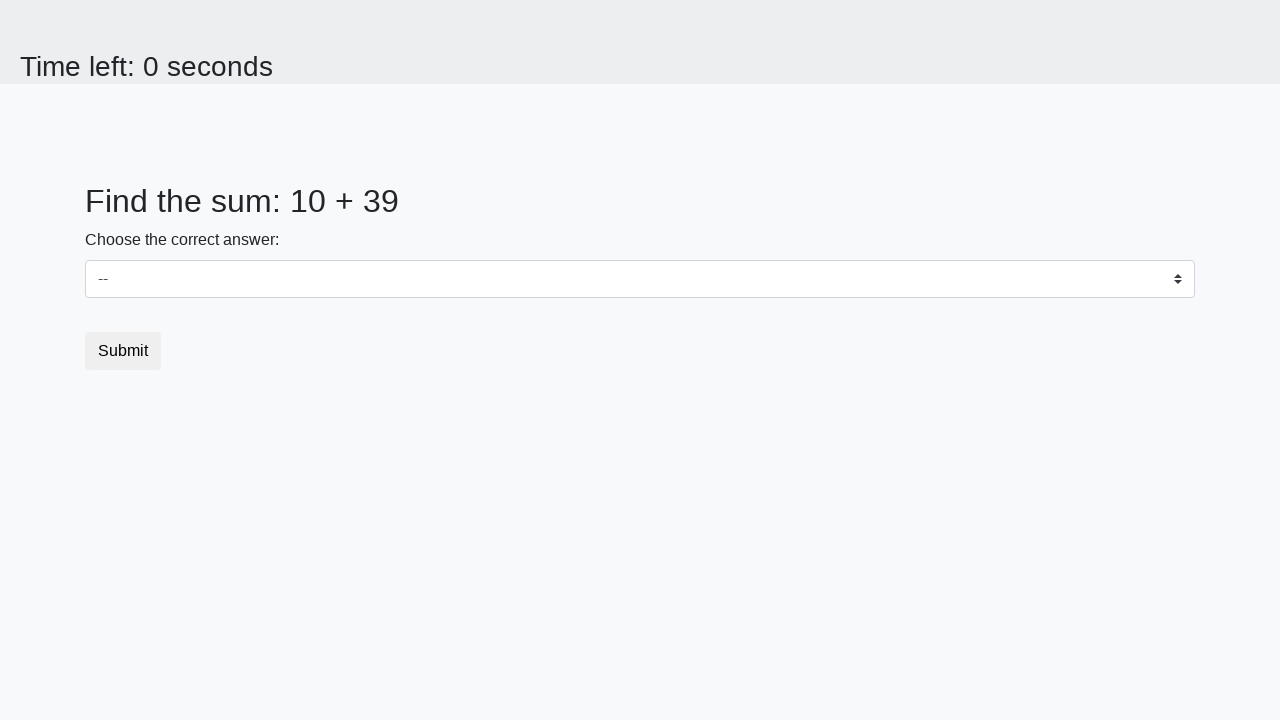

Navigated to dropdown selection test page
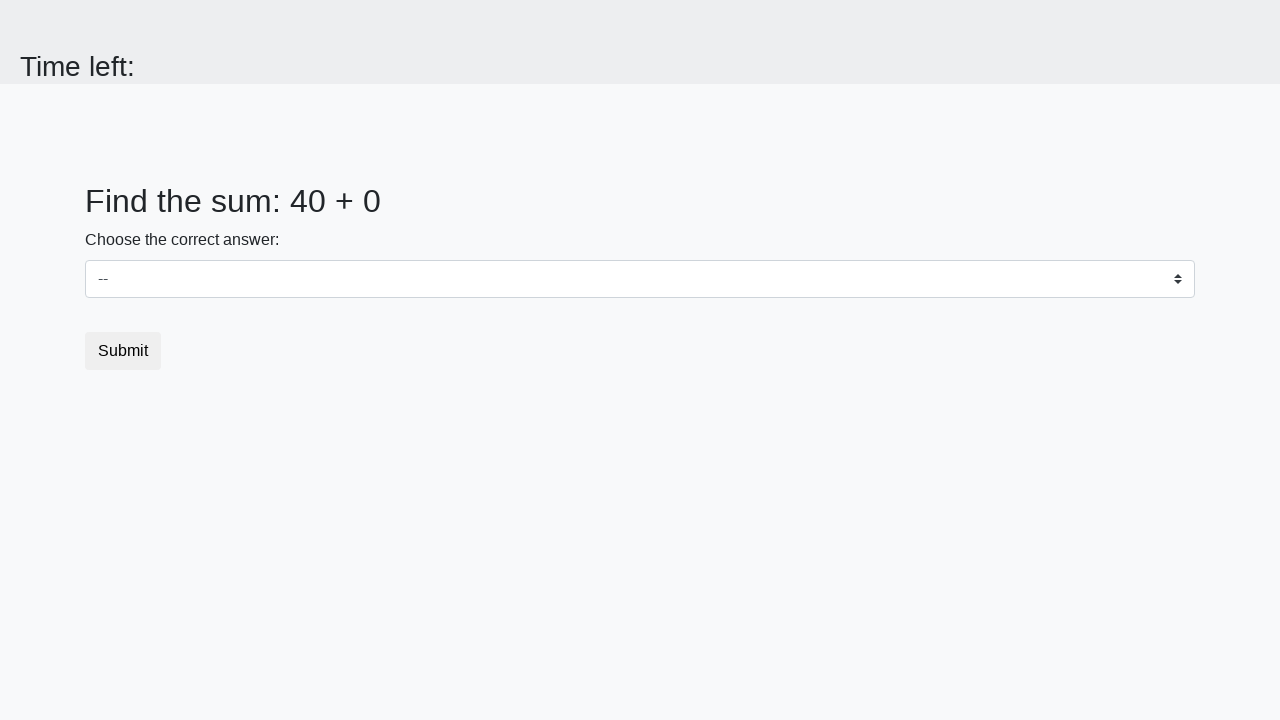

Retrieved first number: 40
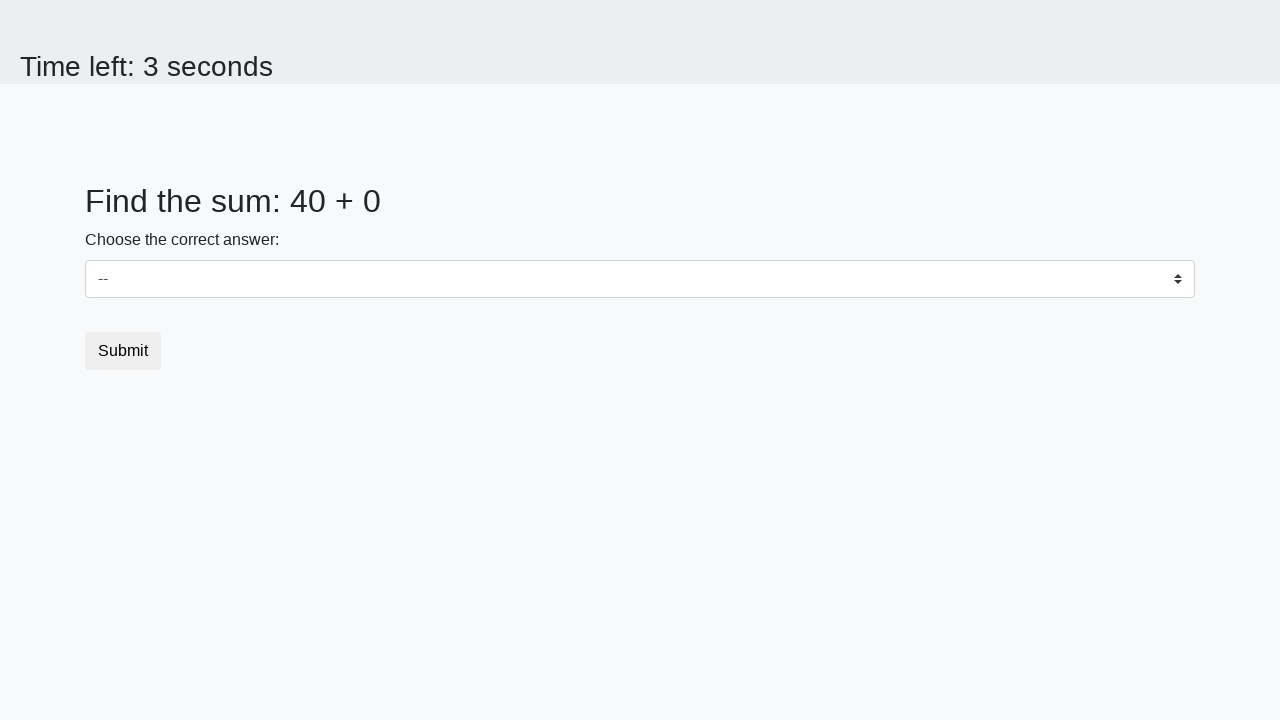

Retrieved second number: 0
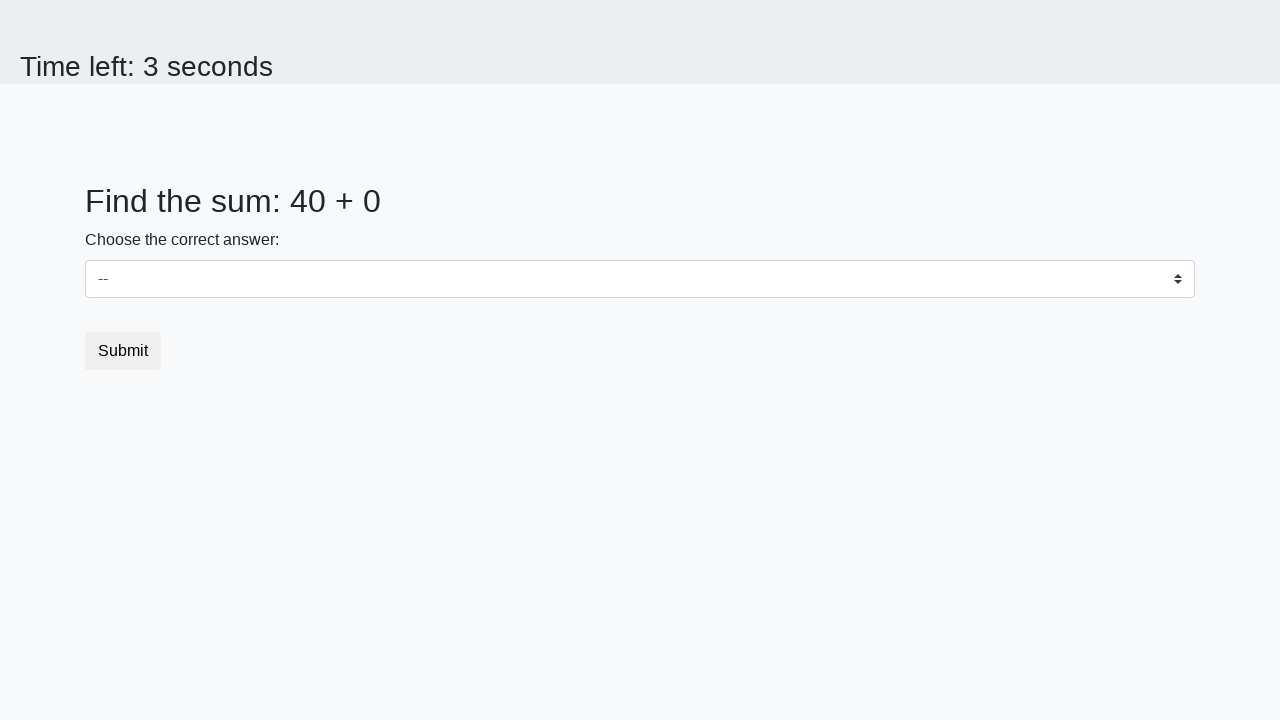

Calculated sum: 40 + 0 = 40
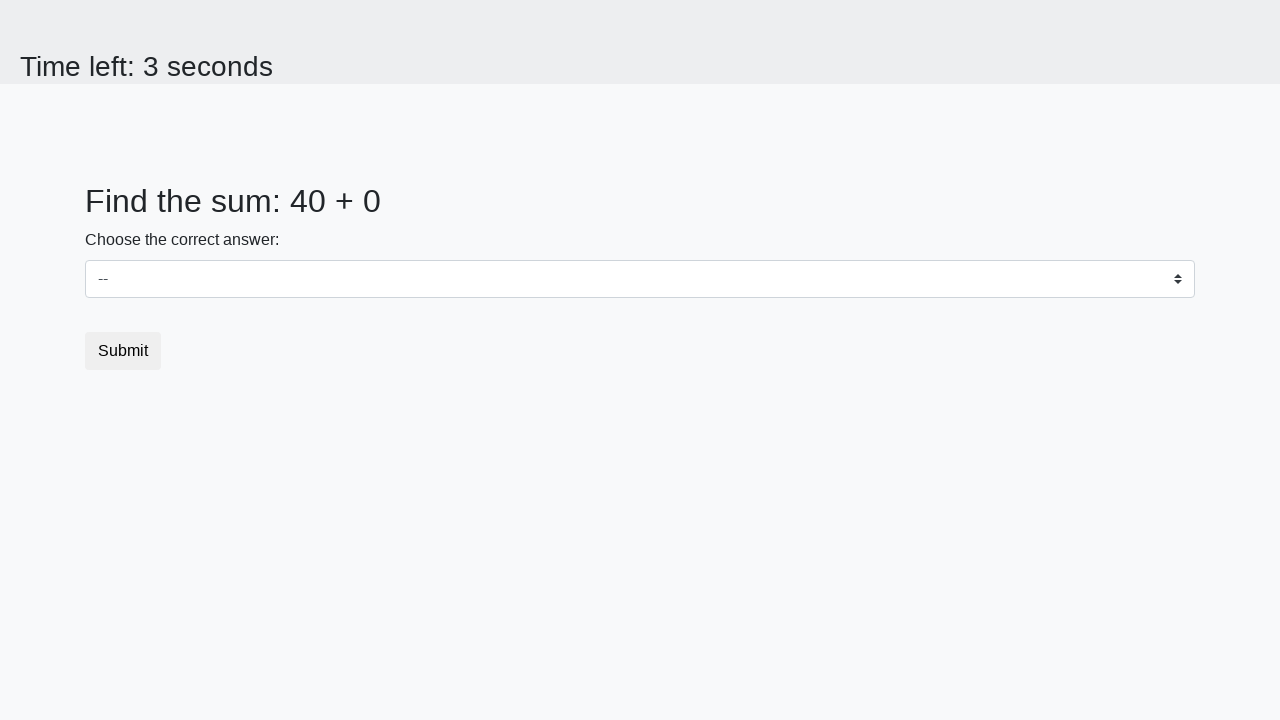

Selected 40 from dropdown menu on select
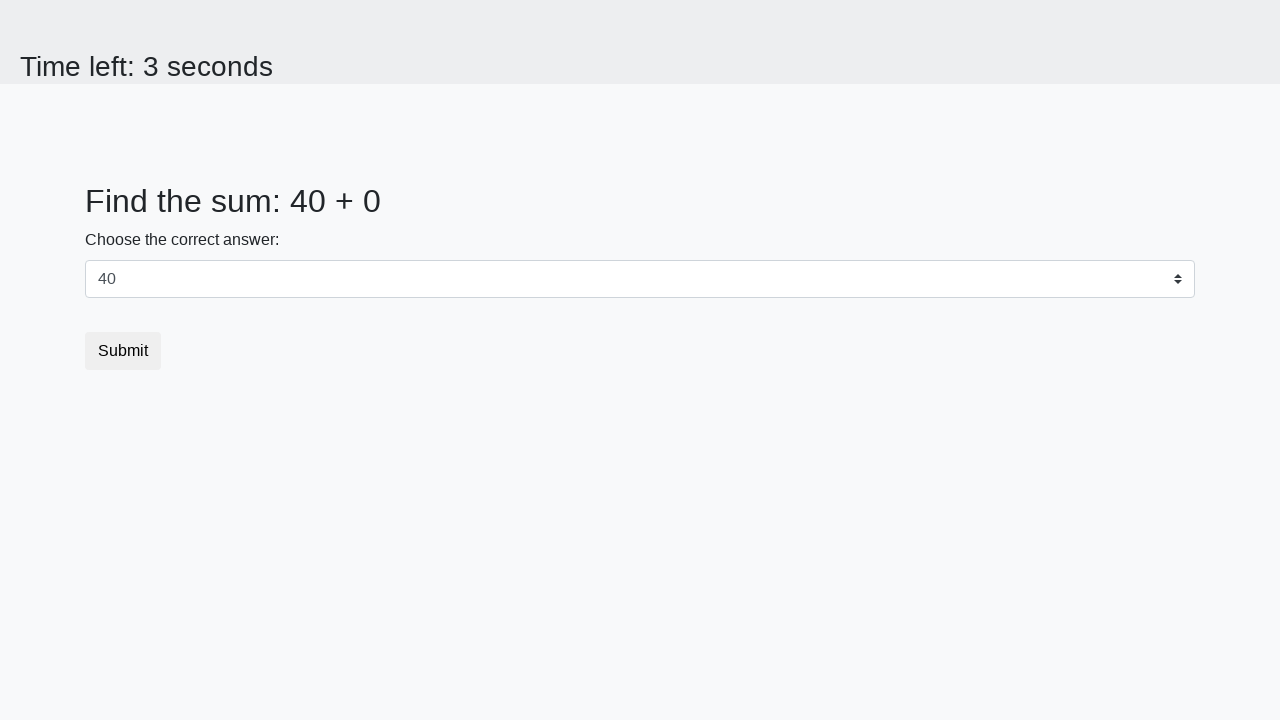

Clicked submit button at (123, 351) on button.btn
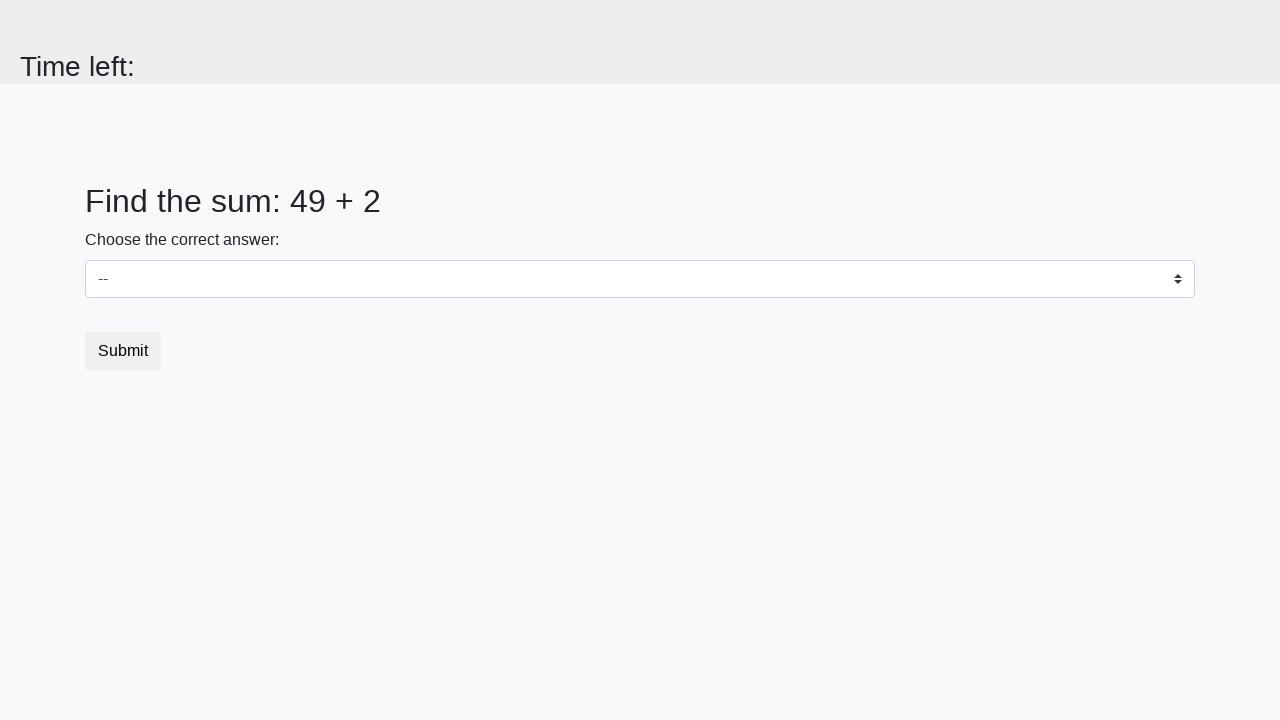

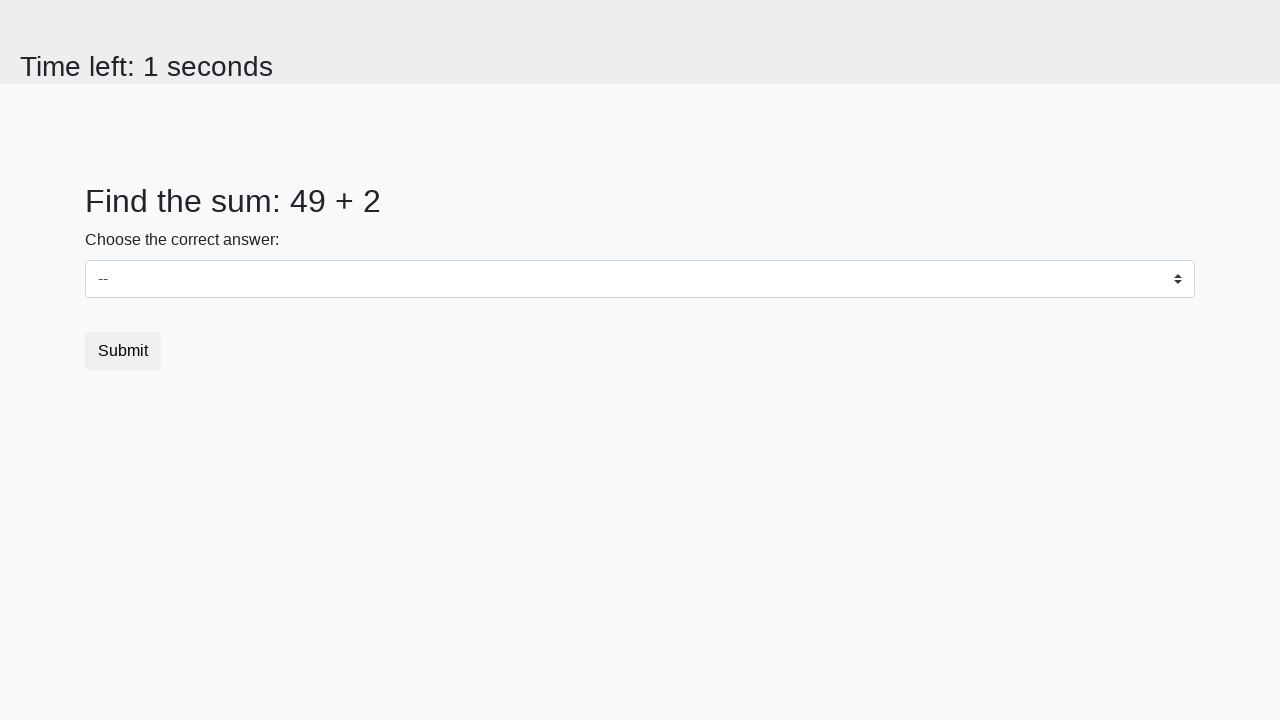